Opens multiple browser tabs, extracts course name from one tab and fills it into a form field in the original tab

Starting URL: https://rahulshettyacademy.com/angularpractice/

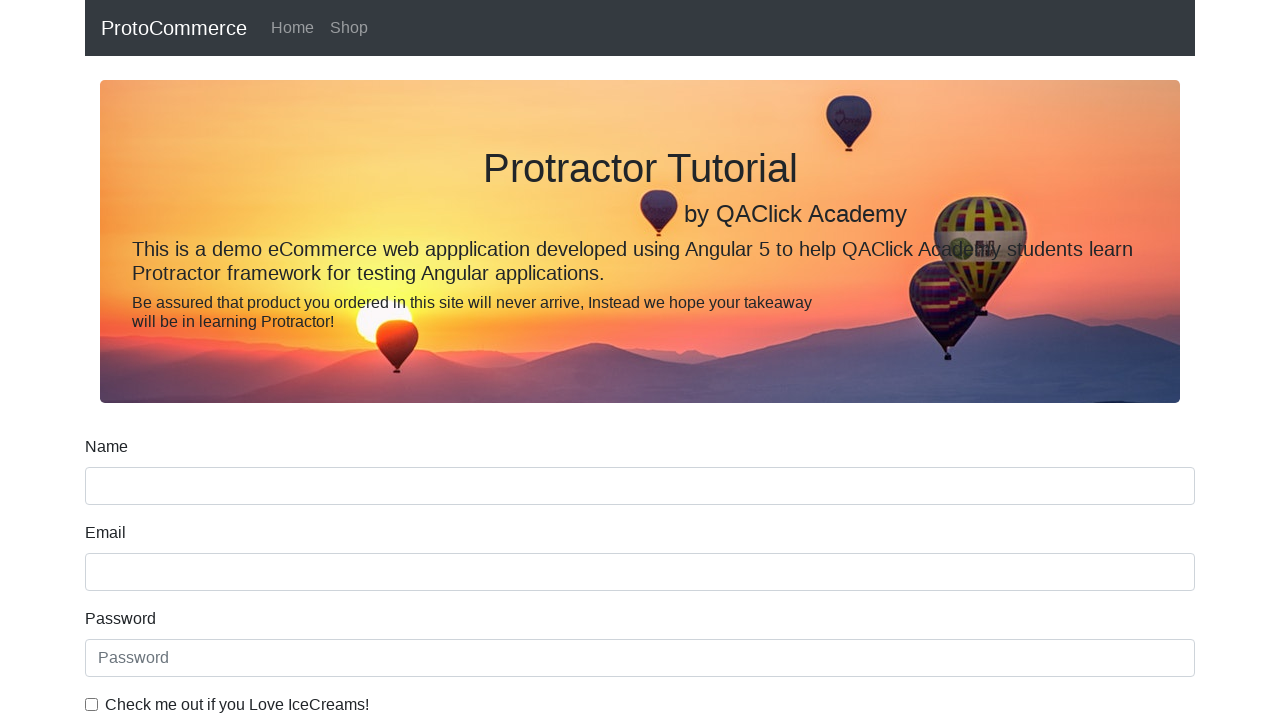

Opened a new browser tab
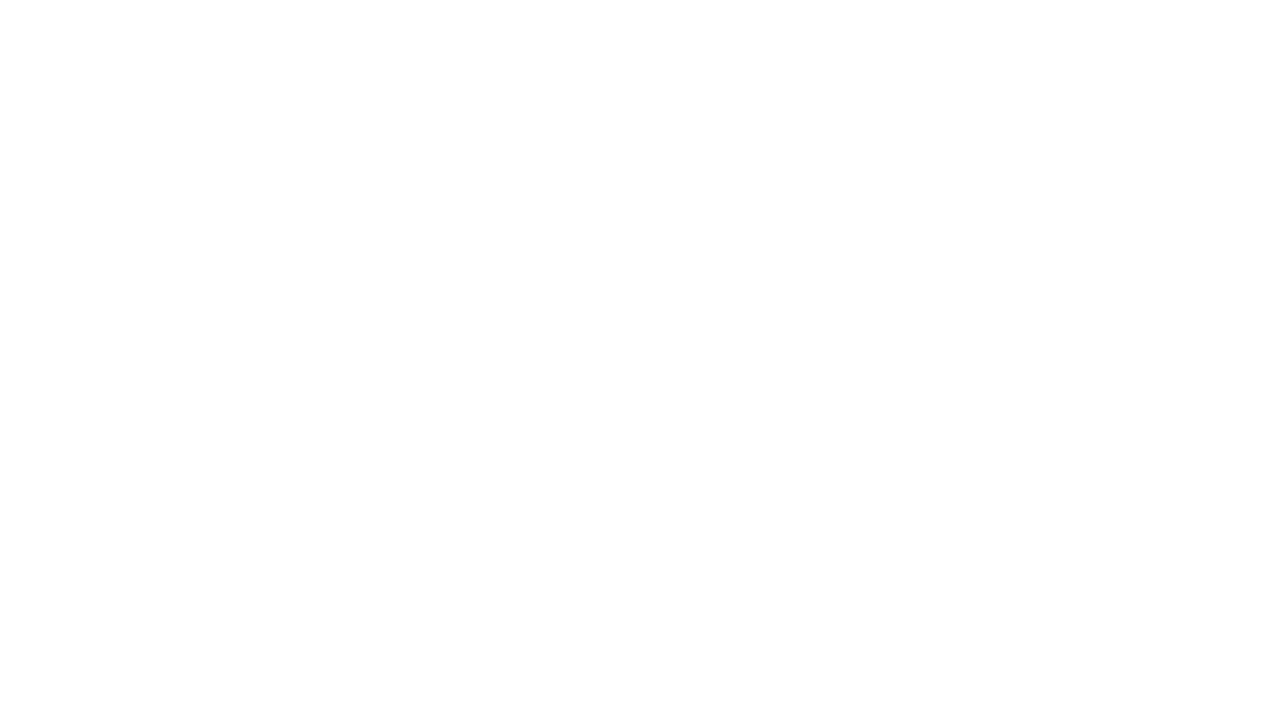

Navigated to https://rahulshettyacademy.com/ in new tab
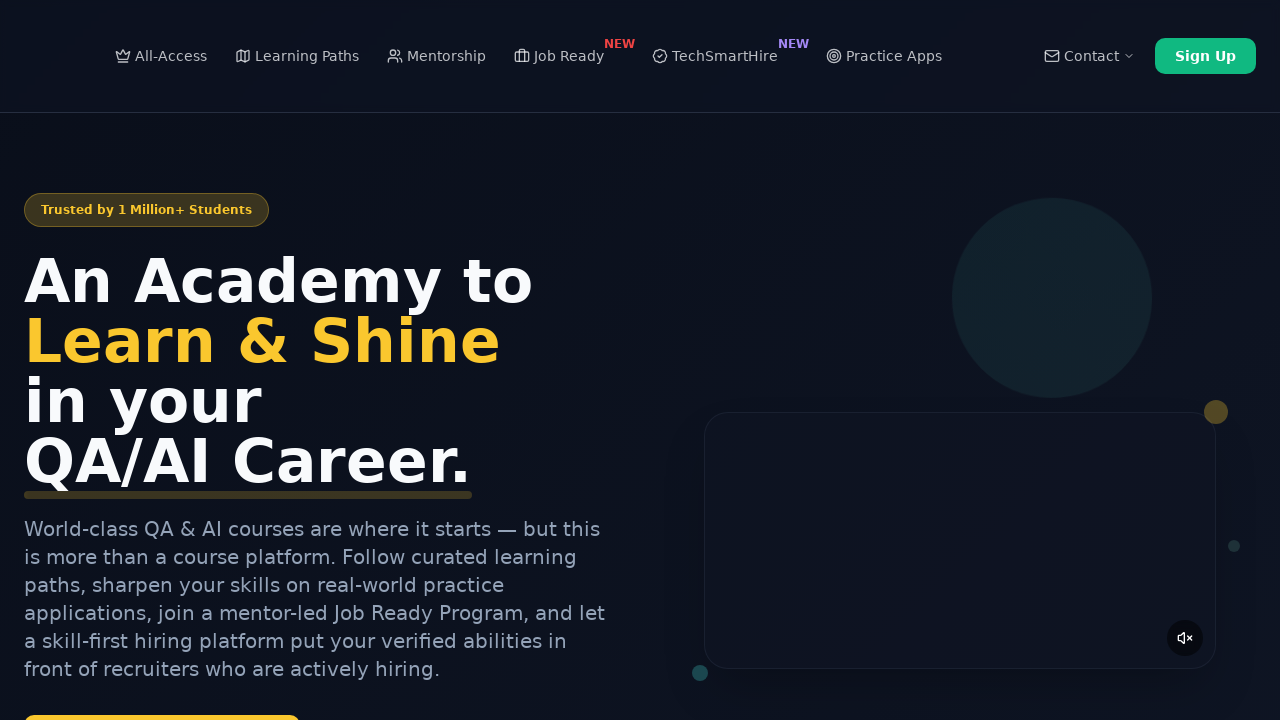

Located course links on the page
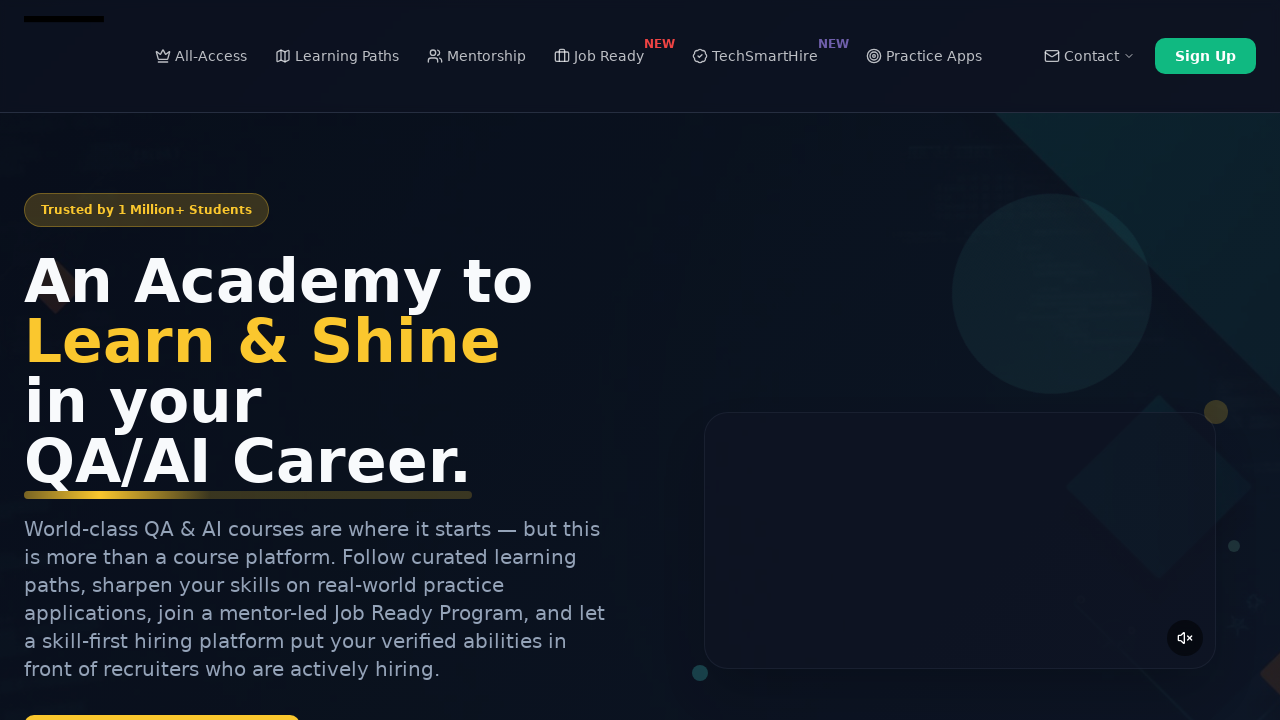

Extracted course name: 'Playwright Testing' from second course link
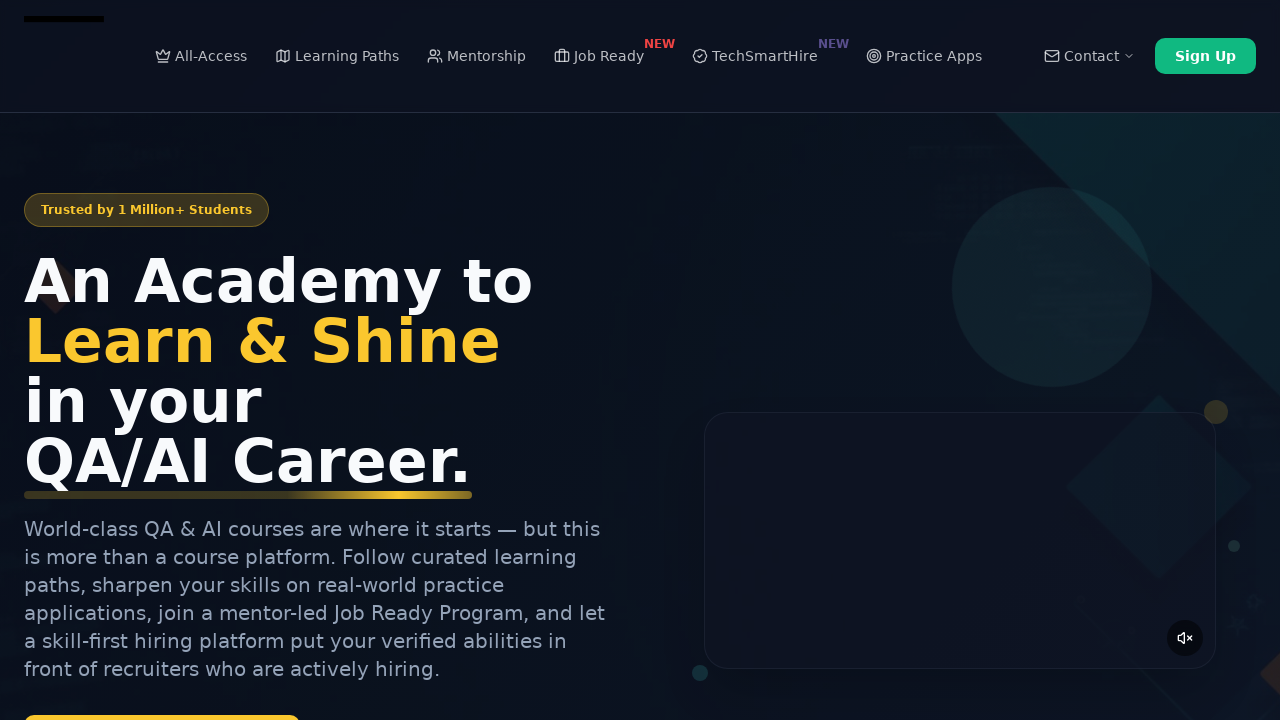

Closed the second browser tab
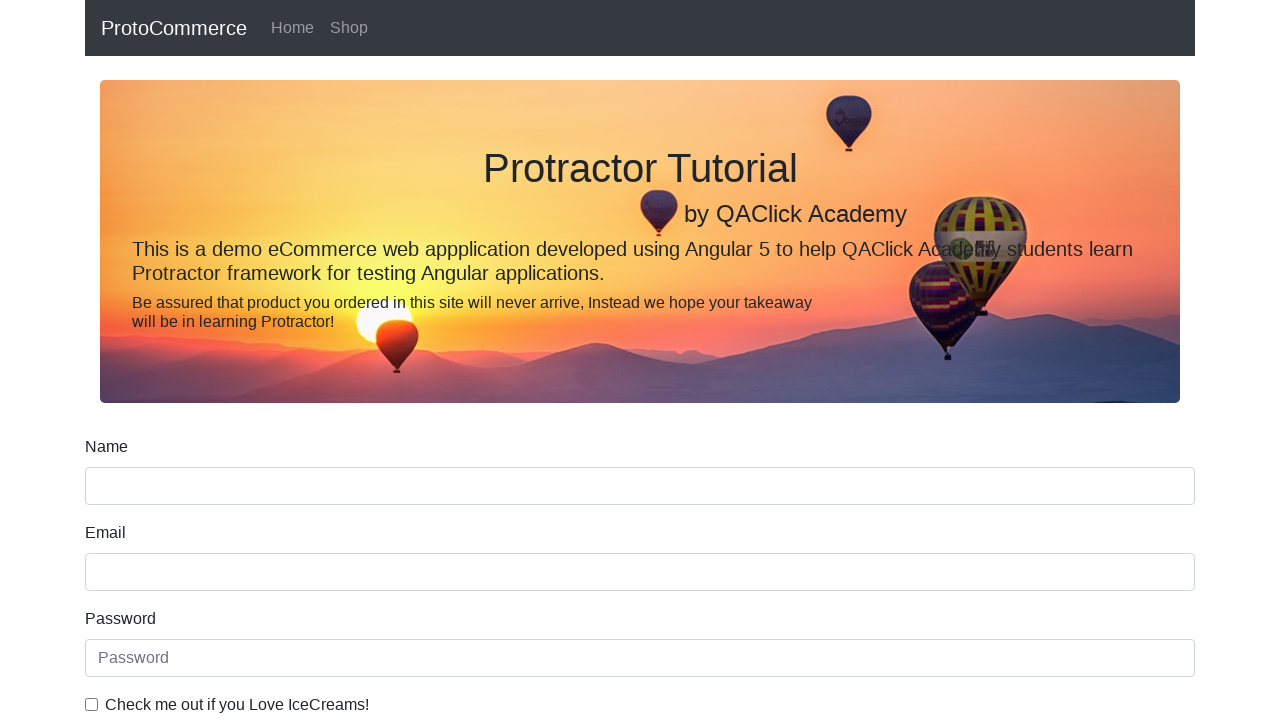

Filled name field with extracted course name: 'Playwright Testing' on [name='name']
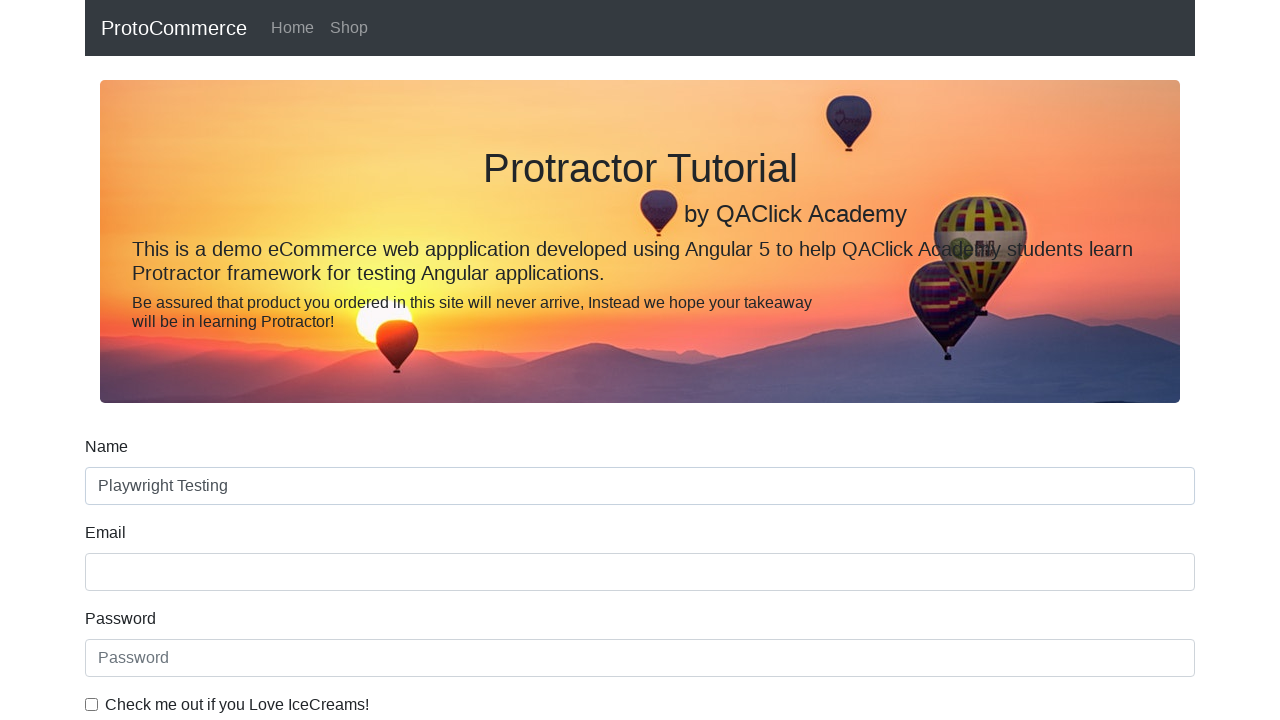

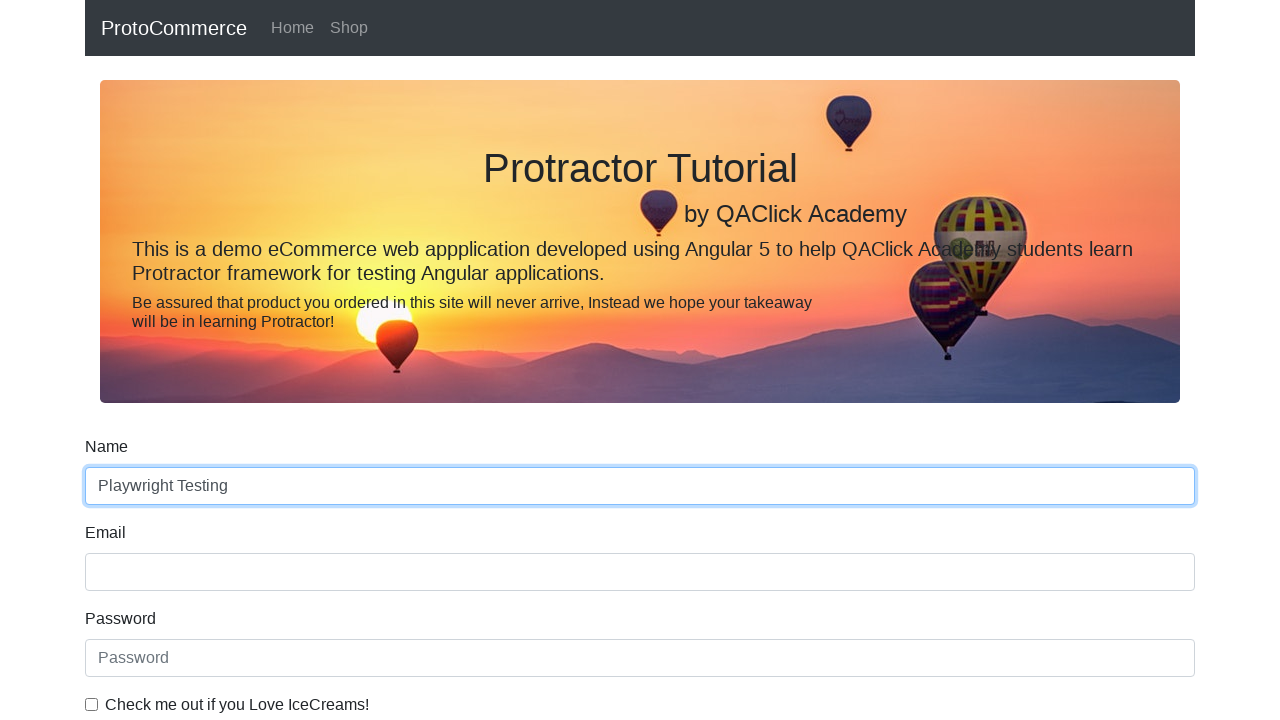